Tests the AJIO shopping website by searching for "bags", then applying filters for Men's gender and Fashion Bags category, and verifying that products are displayed.

Starting URL: https://www.ajio.com/

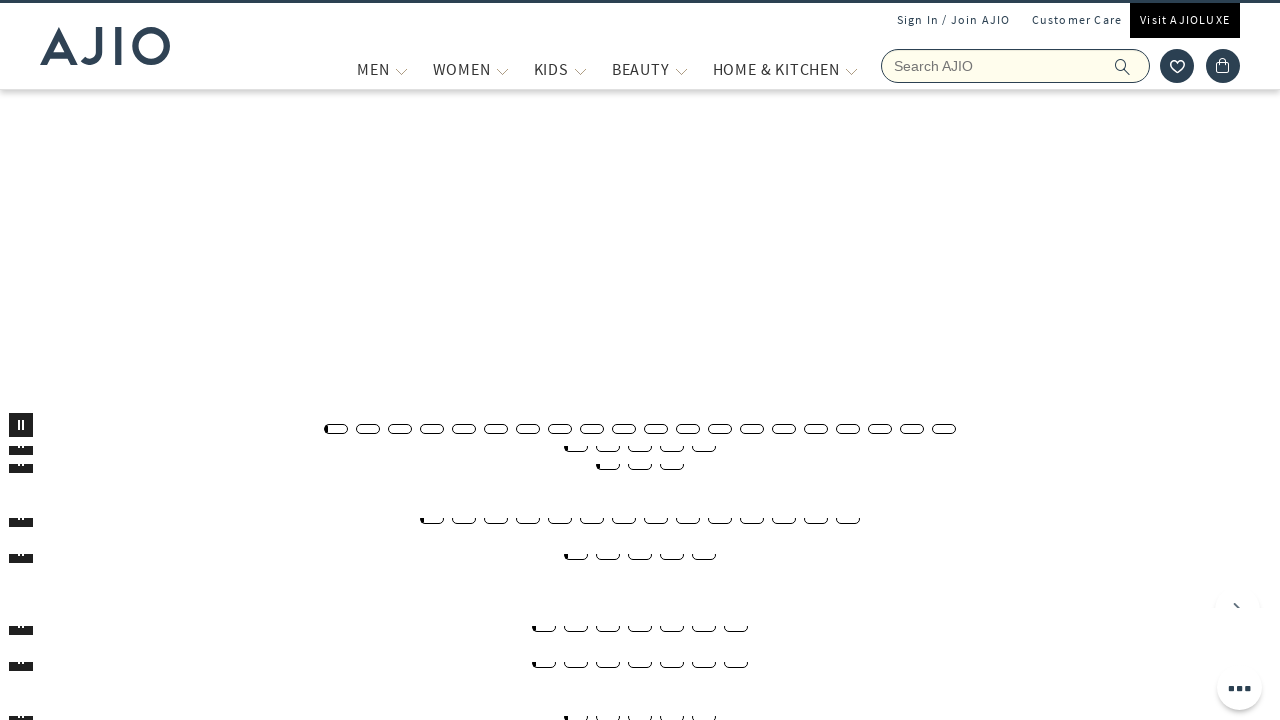

Filled search box with 'bags' on input[name='searchVal']
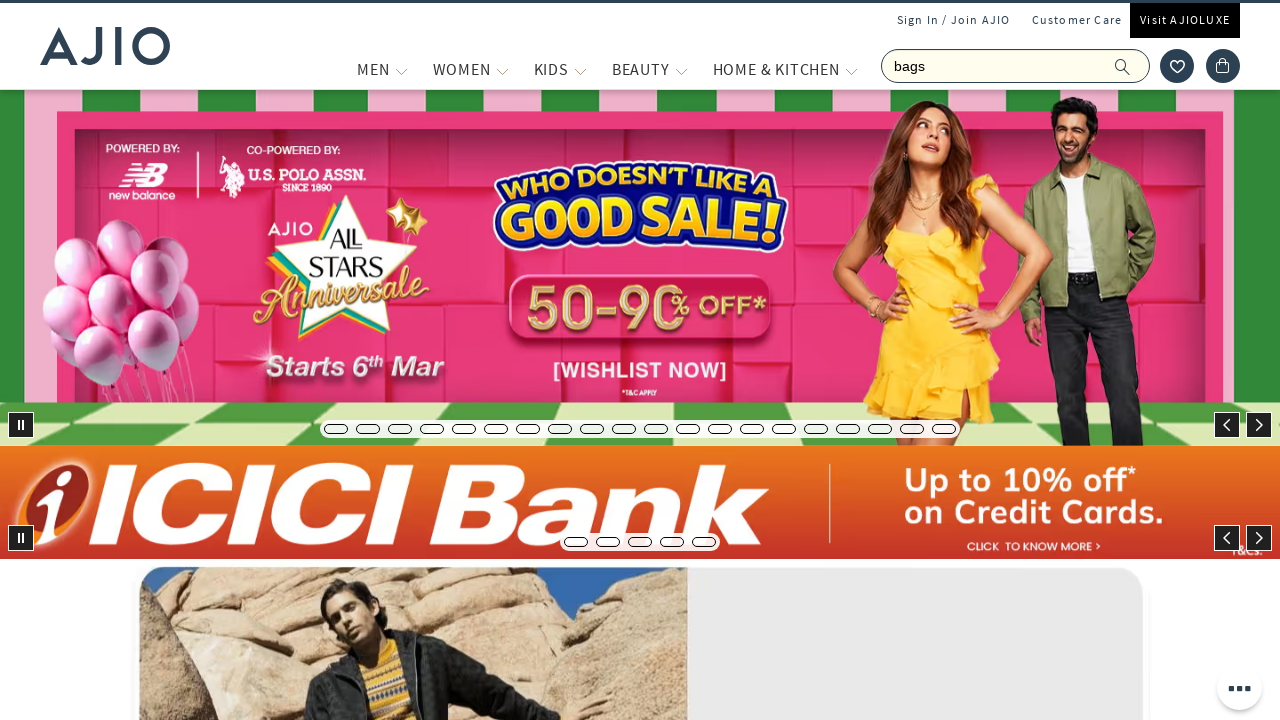

Clicked search icon to search for bags at (1123, 66) on .ic-search
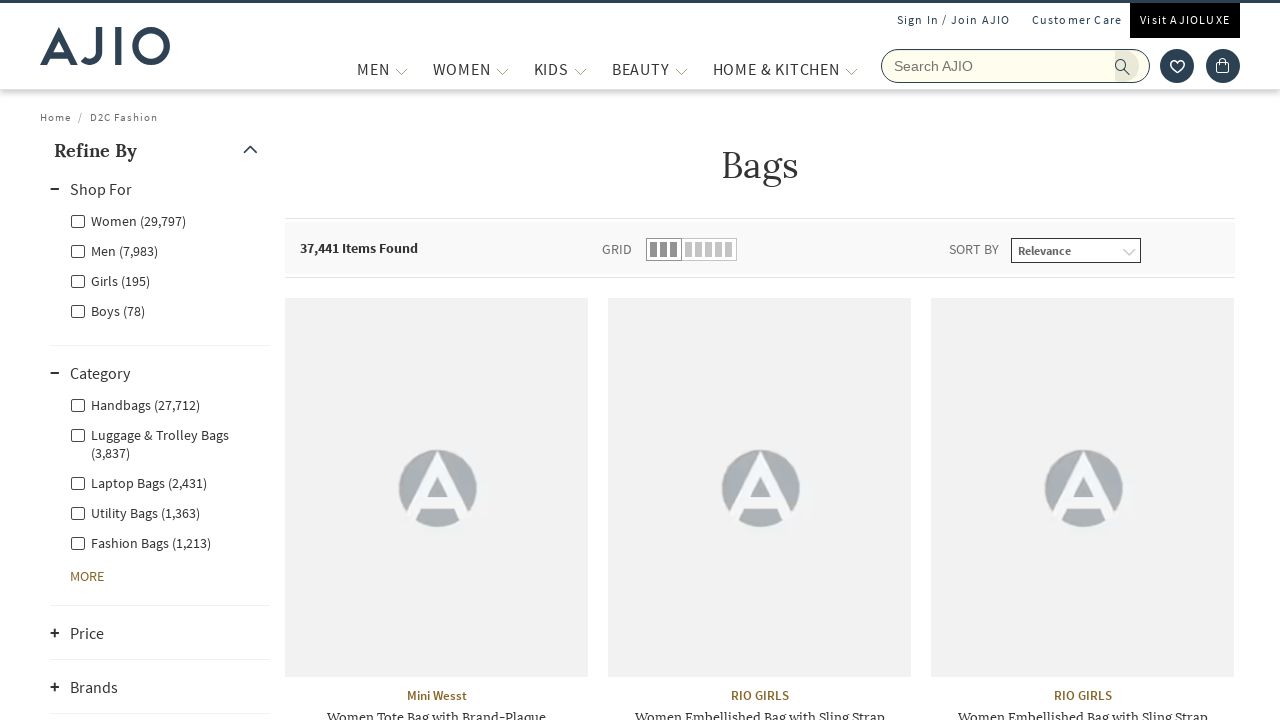

Waited for gender filter to load
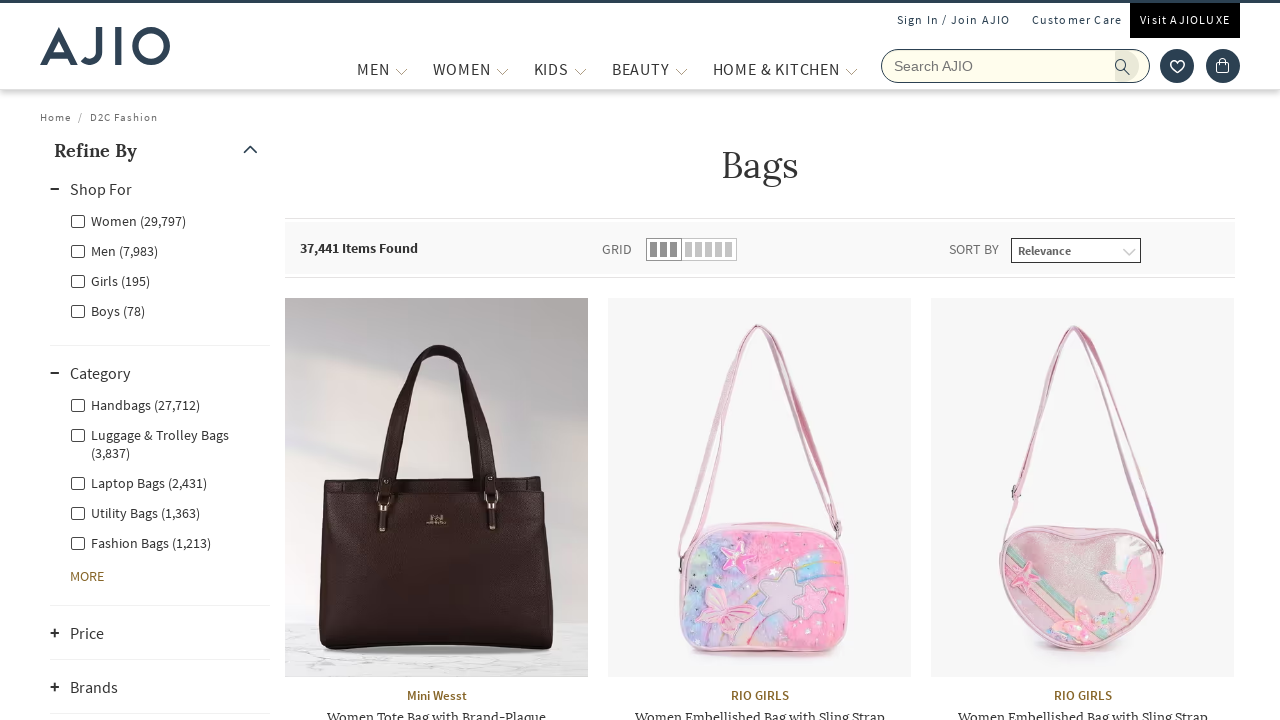

Clicked Men gender filter at (114, 250) on label.facet-linkname-Men
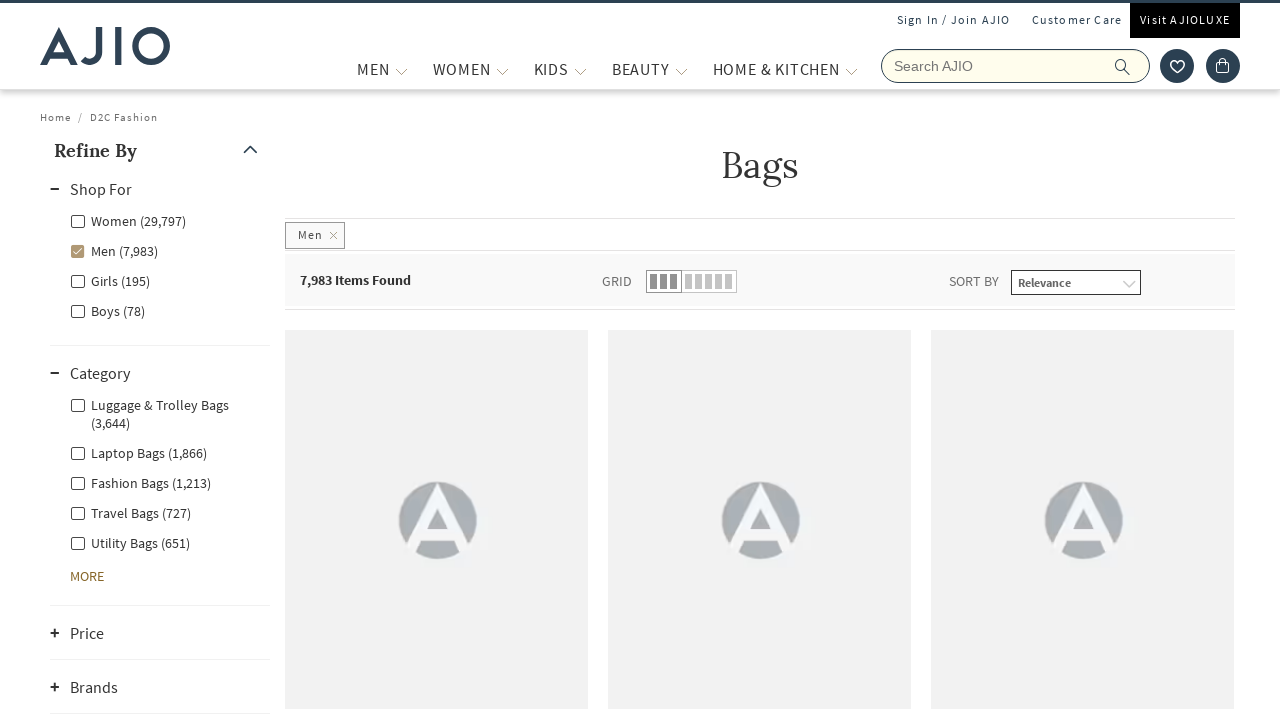

Waited 500ms for Men filter to apply
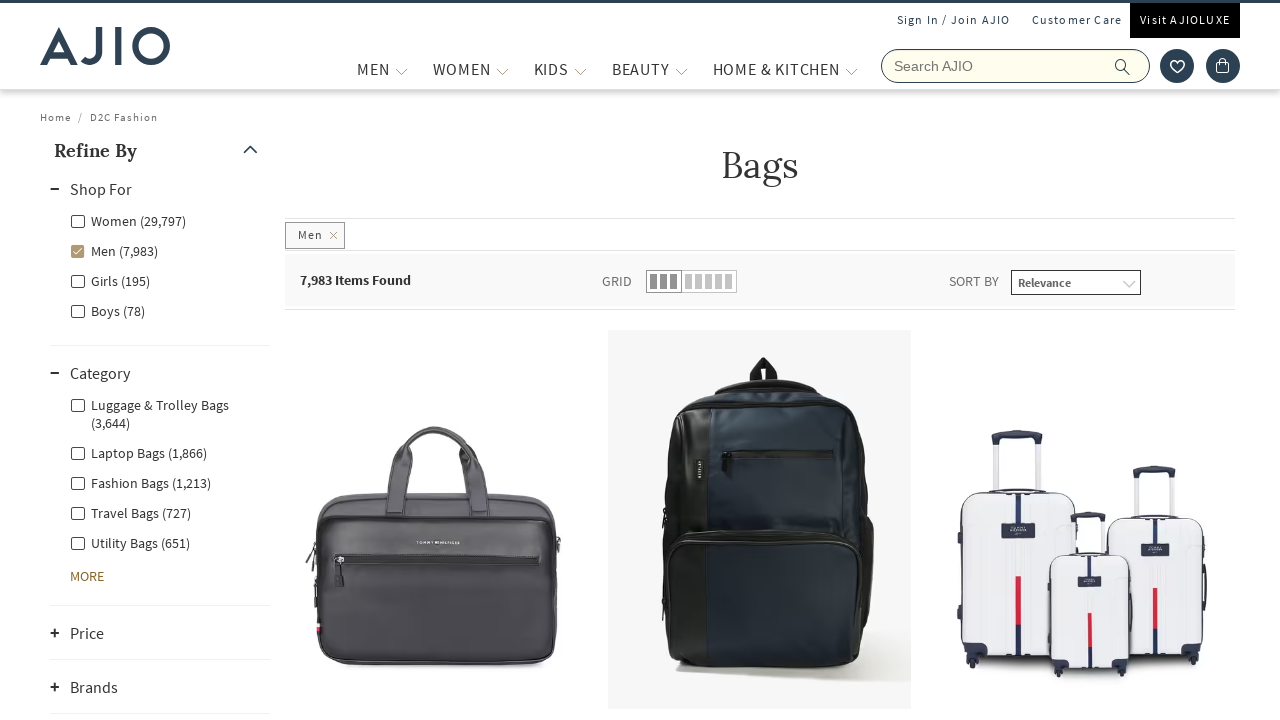

Clicked Fashion Bags category filter at (140, 482) on label:has-text('Fashion Bags')
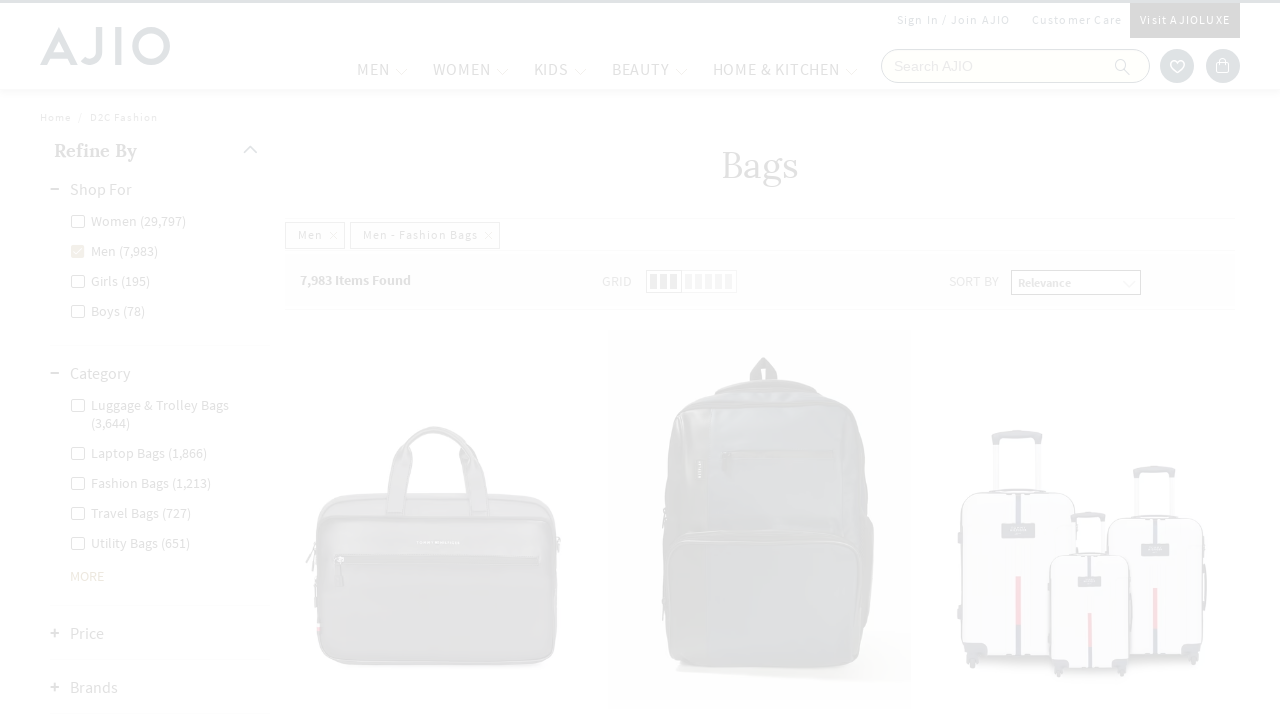

Waited 500ms for Fashion Bags filter to apply
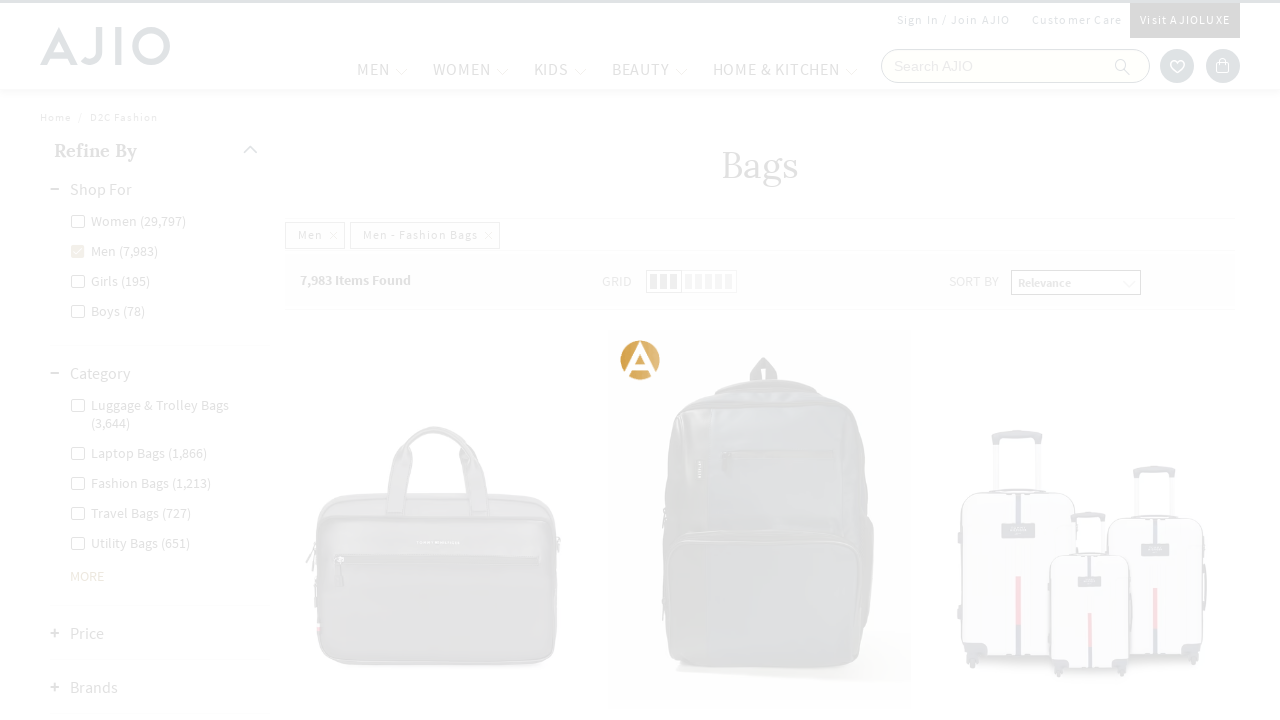

Verified product count display loaded
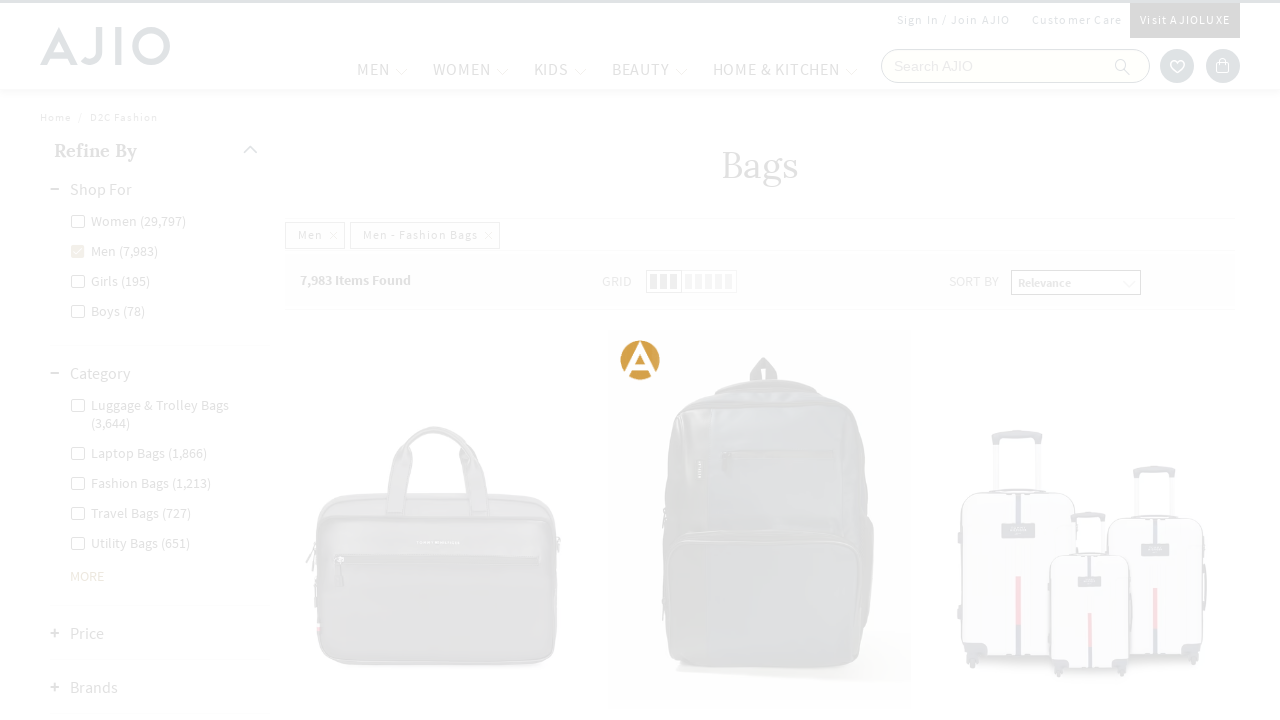

Verified brand elements are present in search results
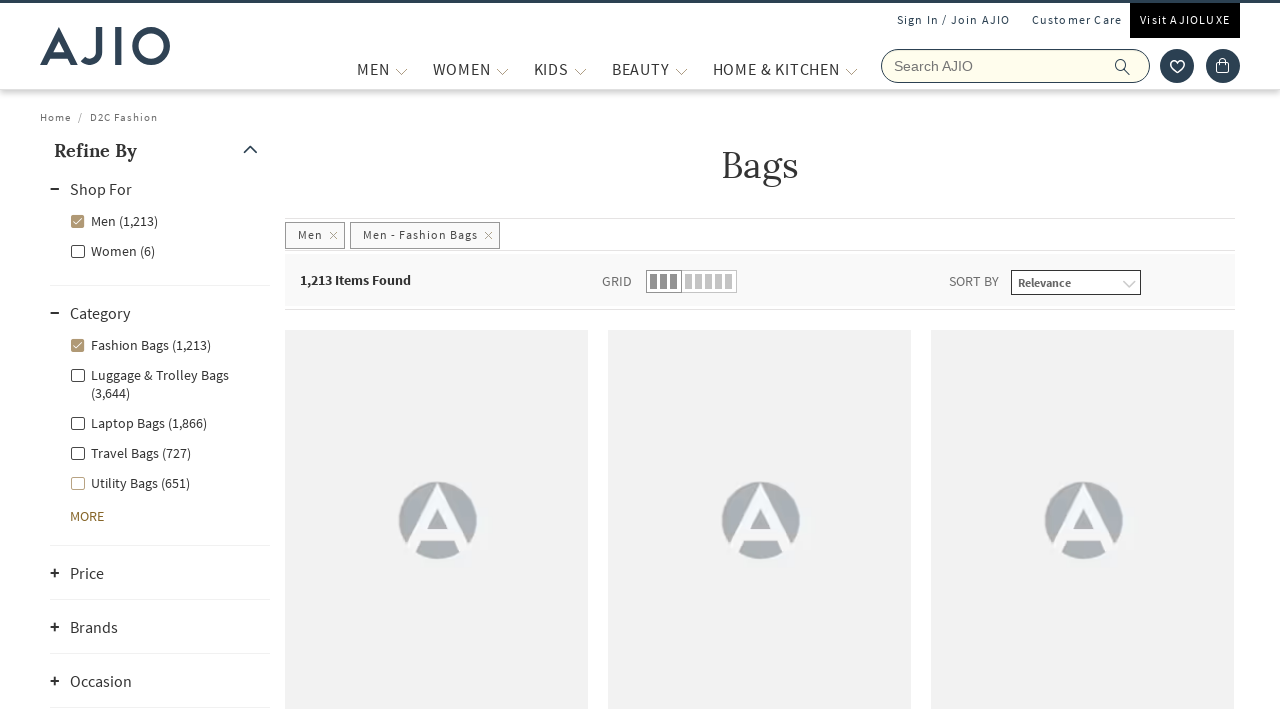

Verified product name elements are present in search results
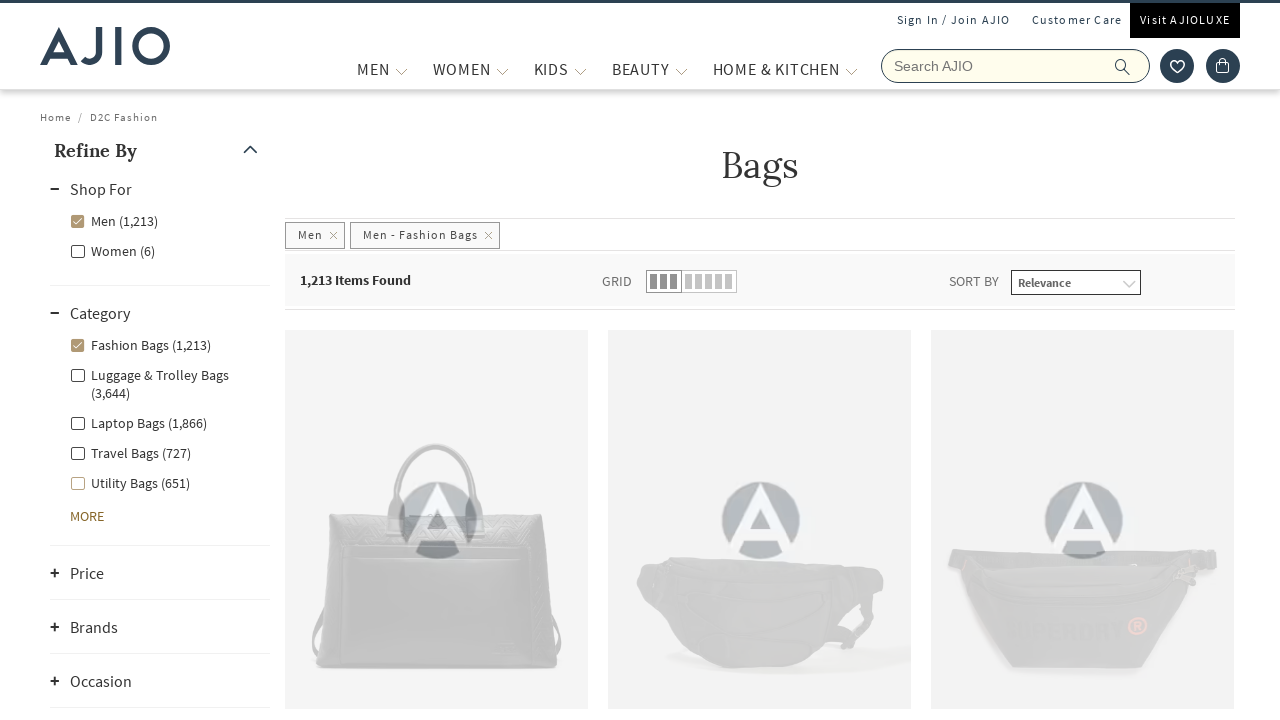

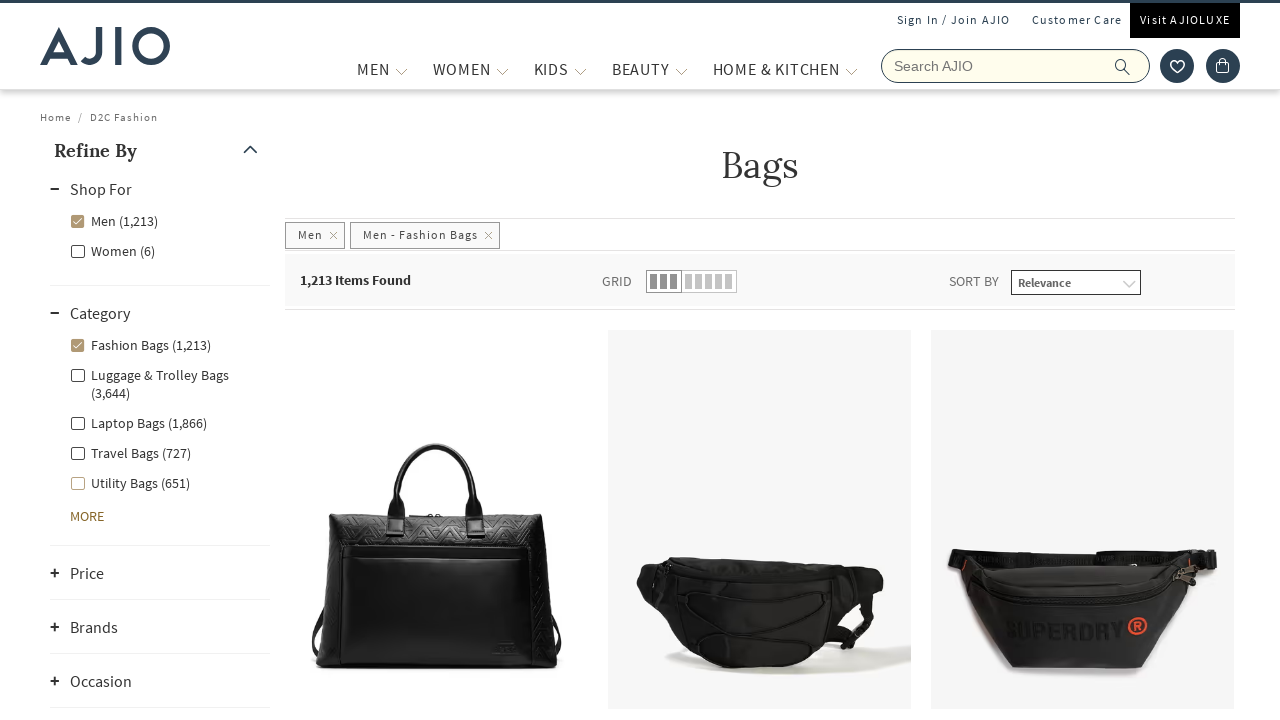